Tests filling out a Google Form with apartment listing information including address, bedrooms, price, and link fields, then submits the form.

Starting URL: https://docs.google.com/forms/d/e/1FAIpQLScTLvCd3ds8We9iZT8GYB0imYisaU1Q0Rw0AxuQFkSRzePtNA/viewform?usp=sf_link

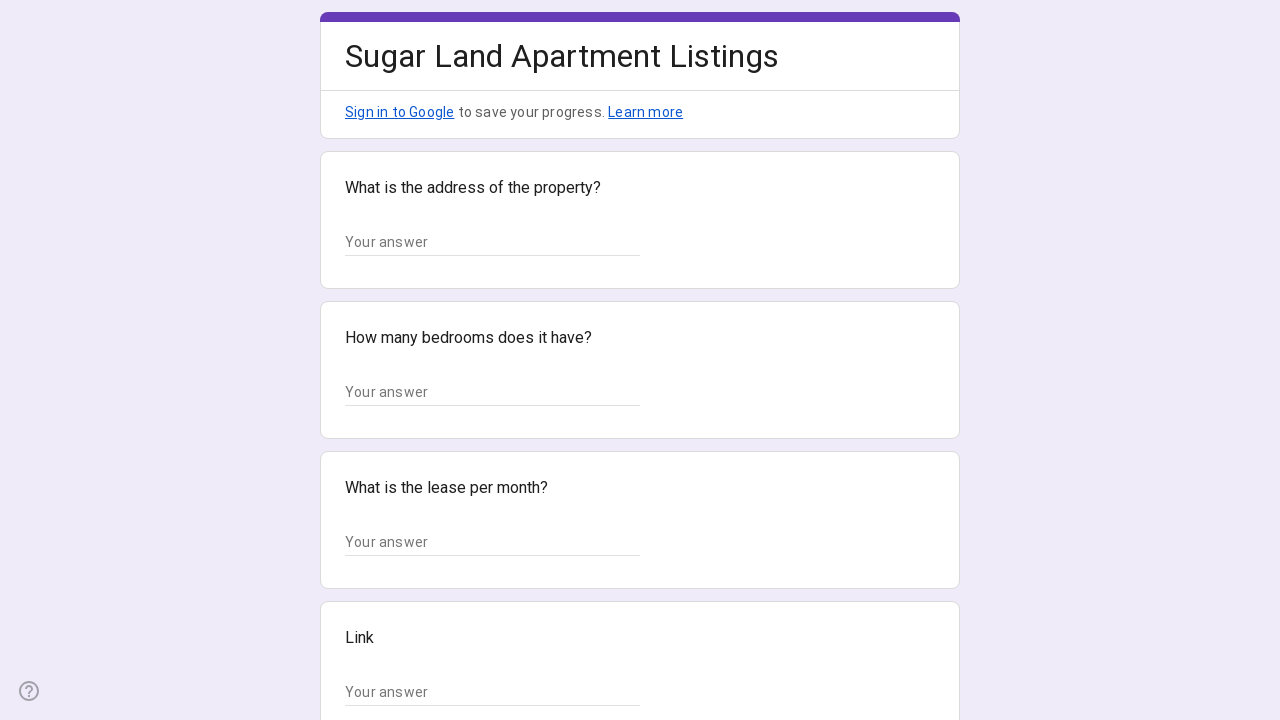

Clicked on address input field at (492, 242) on xpath=//div[2]/div/div[2]/div[1]/div/div/div[2]/div/div[1]/div/div[1]/input
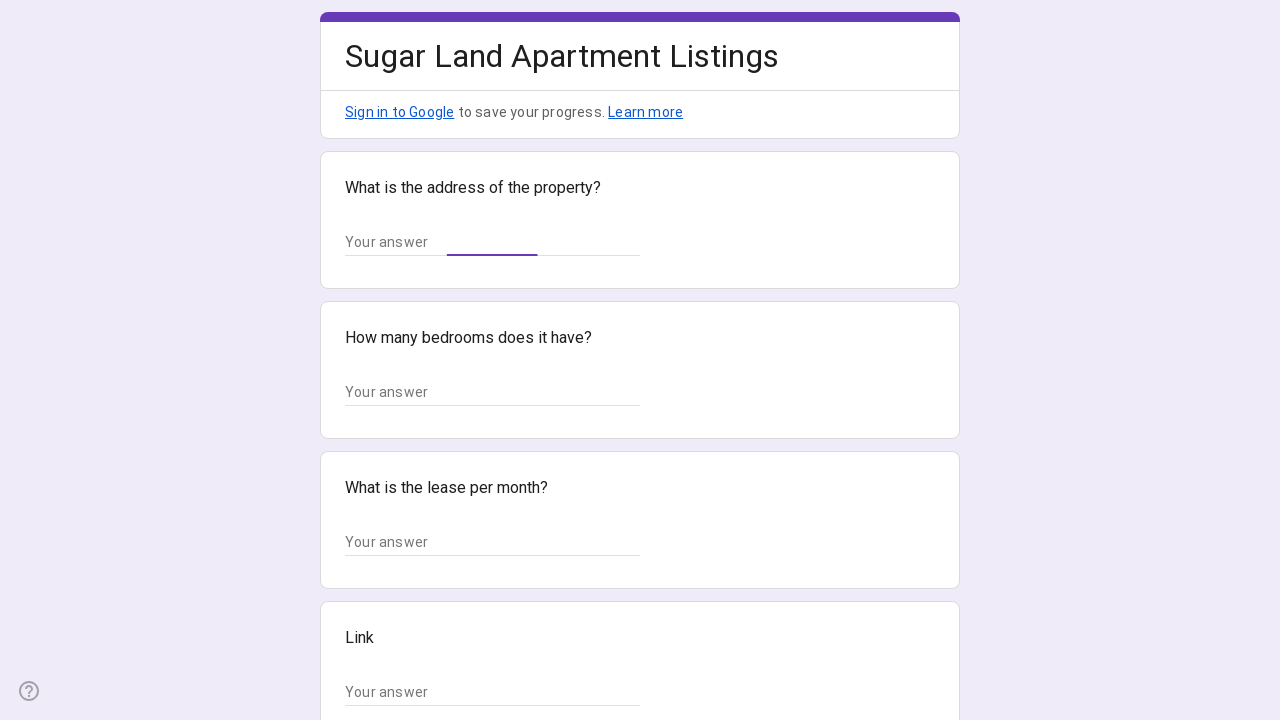

Filled address field with '123 Oak Street, Sugar Land, TX 77478' on xpath=//div[2]/div/div[2]/div[1]/div/div/div[2]/div/div[1]/div/div[1]/input
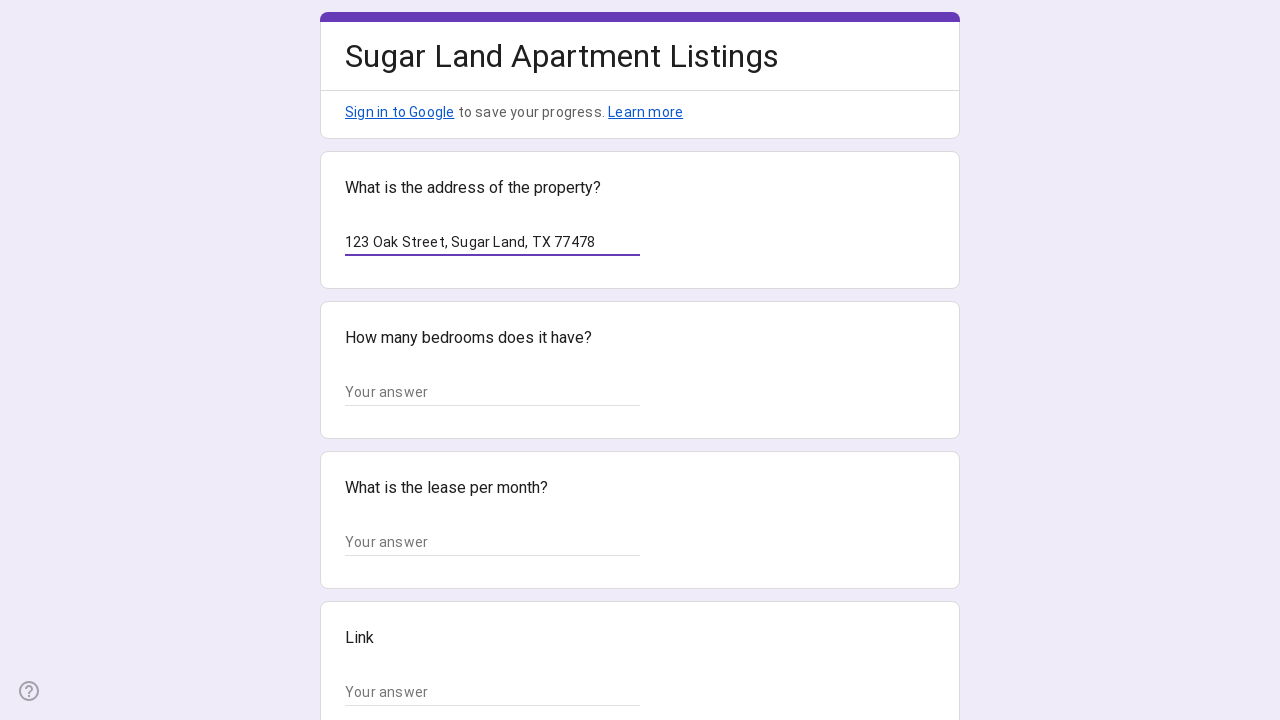

Clicked on bedrooms input field at (492, 392) on xpath=//div[2]/div/div[2]/div[2]/div/div/div[2]/div/div[1]/div/div[1]/input
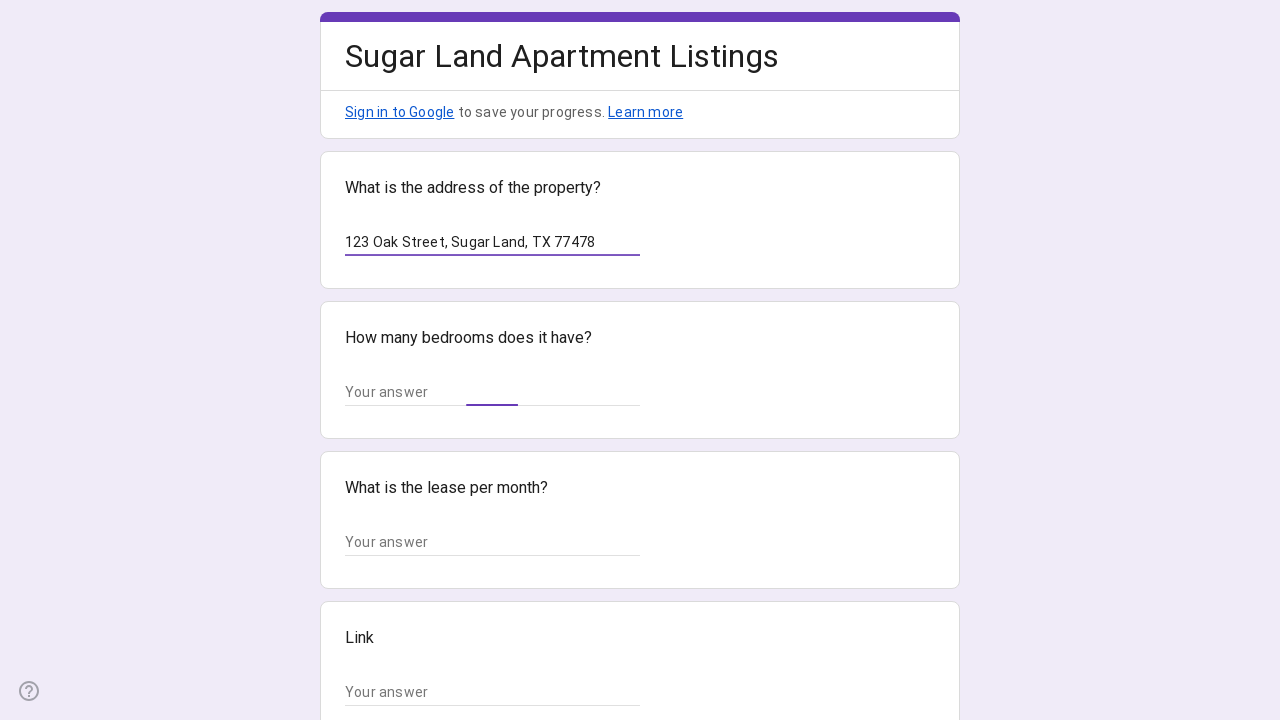

Filled bedrooms field with '2 Beds' on xpath=//div[2]/div/div[2]/div[2]/div/div/div[2]/div/div[1]/div/div[1]/input
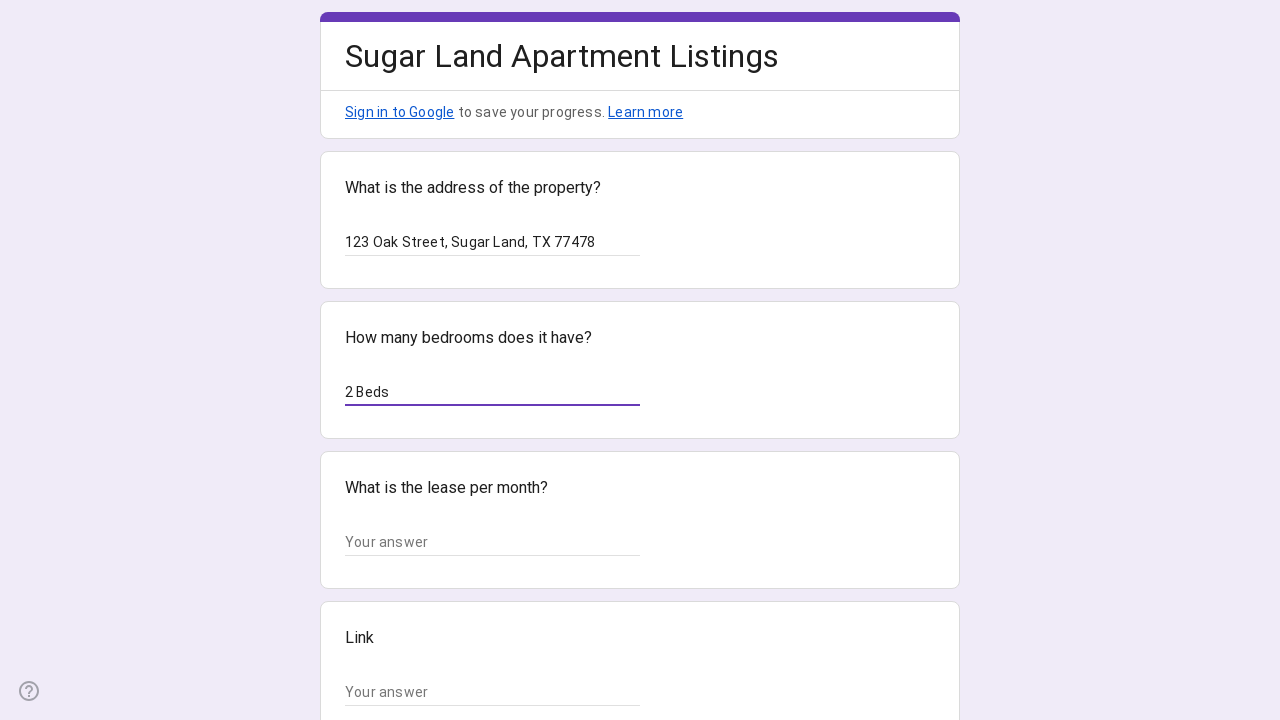

Clicked on price input field at (492, 542) on xpath=//div[2]/div/div[2]/div[3]/div/div/div[2]/div/div[1]/div/div[1]/input
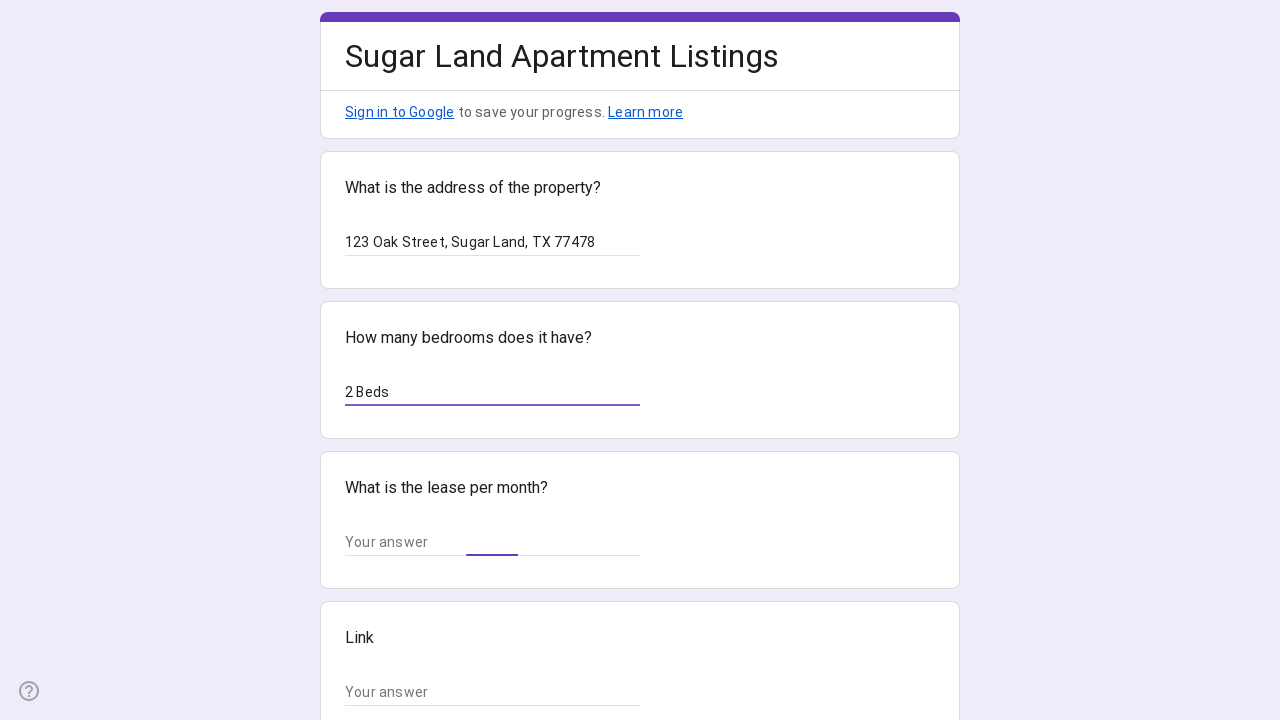

Filled price field with '$1,850/mo' on xpath=//div[2]/div/div[2]/div[3]/div/div/div[2]/div/div[1]/div/div[1]/input
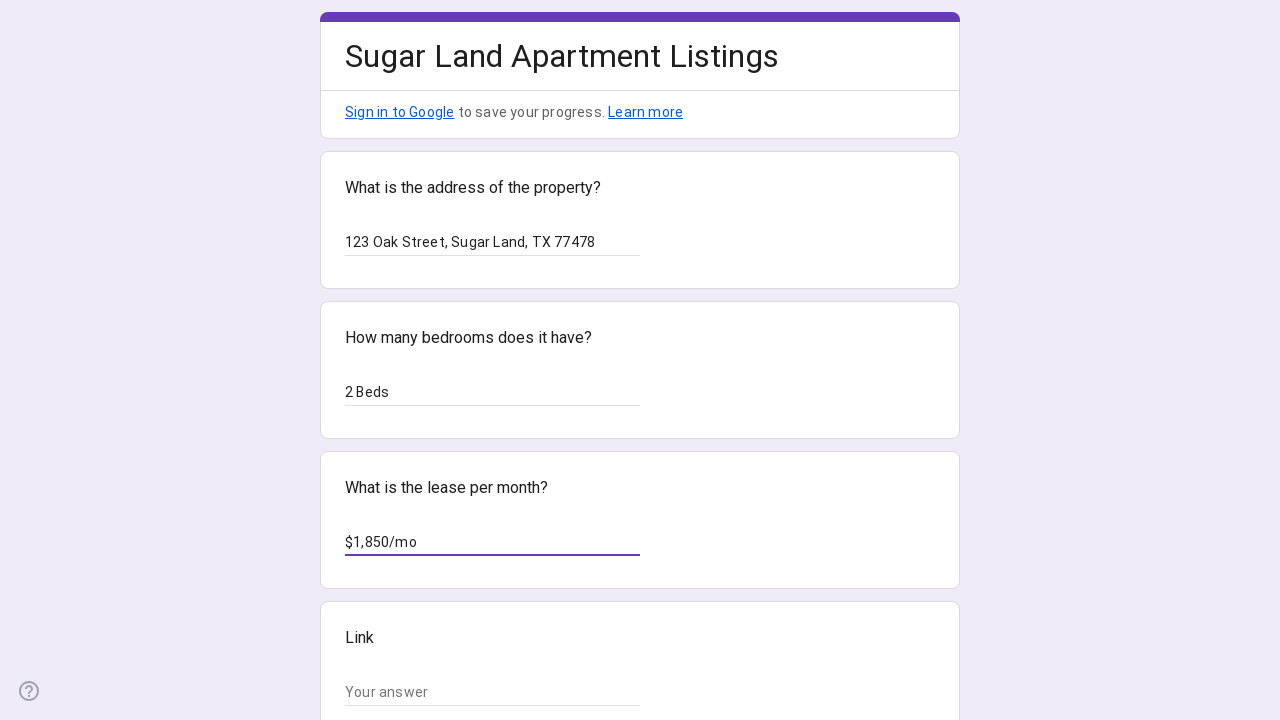

Clicked on link input field at (492, 692) on xpath=//div[2]/div/div[2]/div[4]/div/div/div[2]/div/div[1]/div/div[1]/input
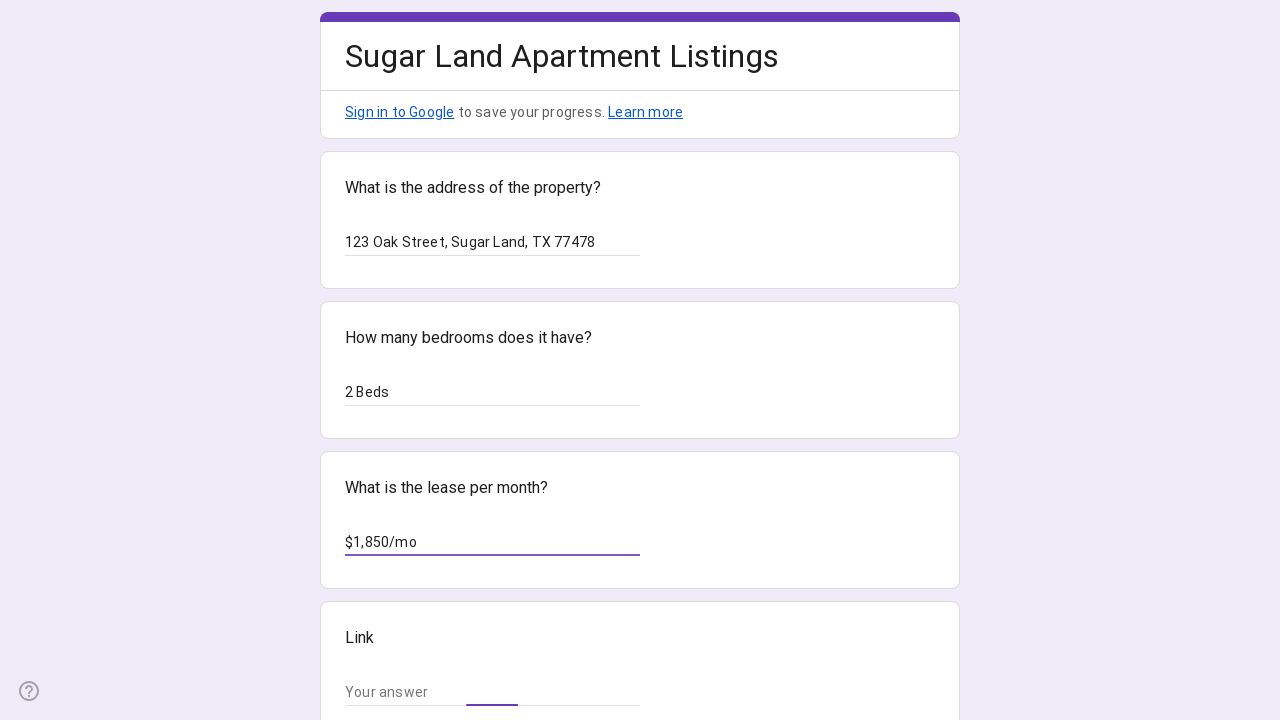

Filled link field with 'https://forrent.com/tx/sugar-land/sample-apartment-123' on xpath=//div[2]/div/div[2]/div[4]/div/div/div[2]/div/div[1]/div/div[1]/input
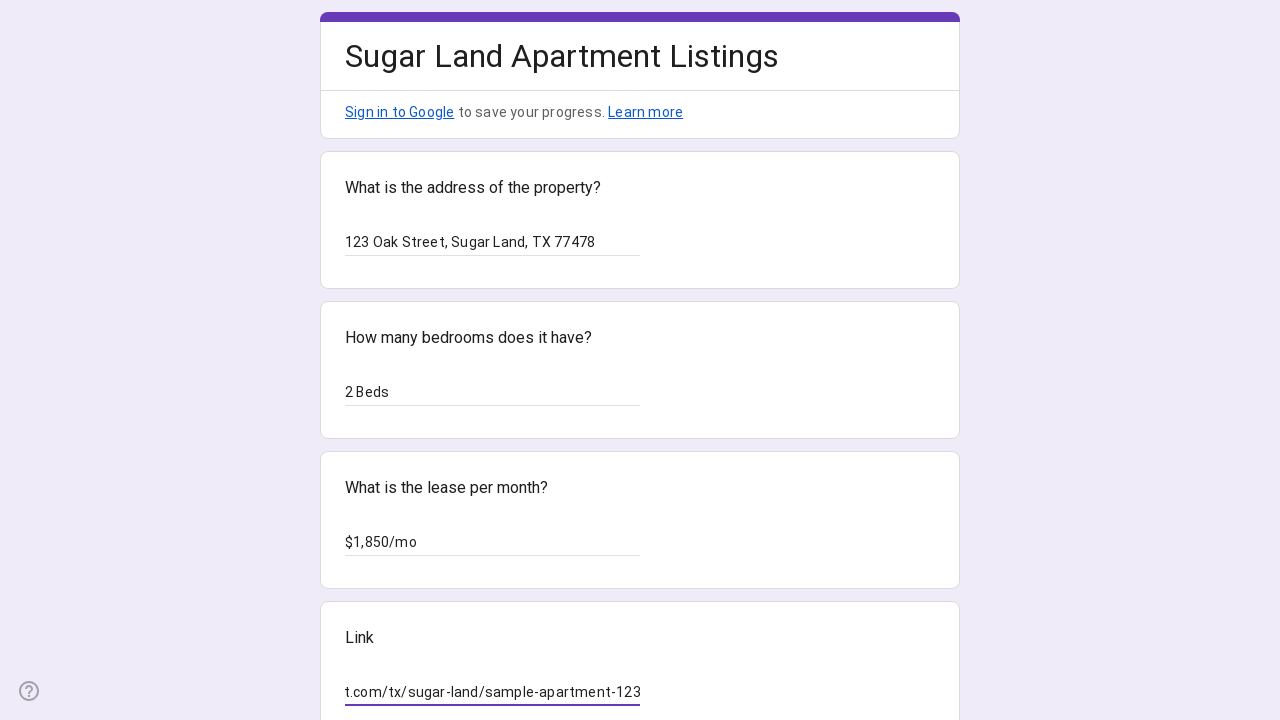

Clicked submit button to submit apartment listing form at (369, 533) on xpath=//div[2]/div/div[3]/div[1]/div[1]/div/span
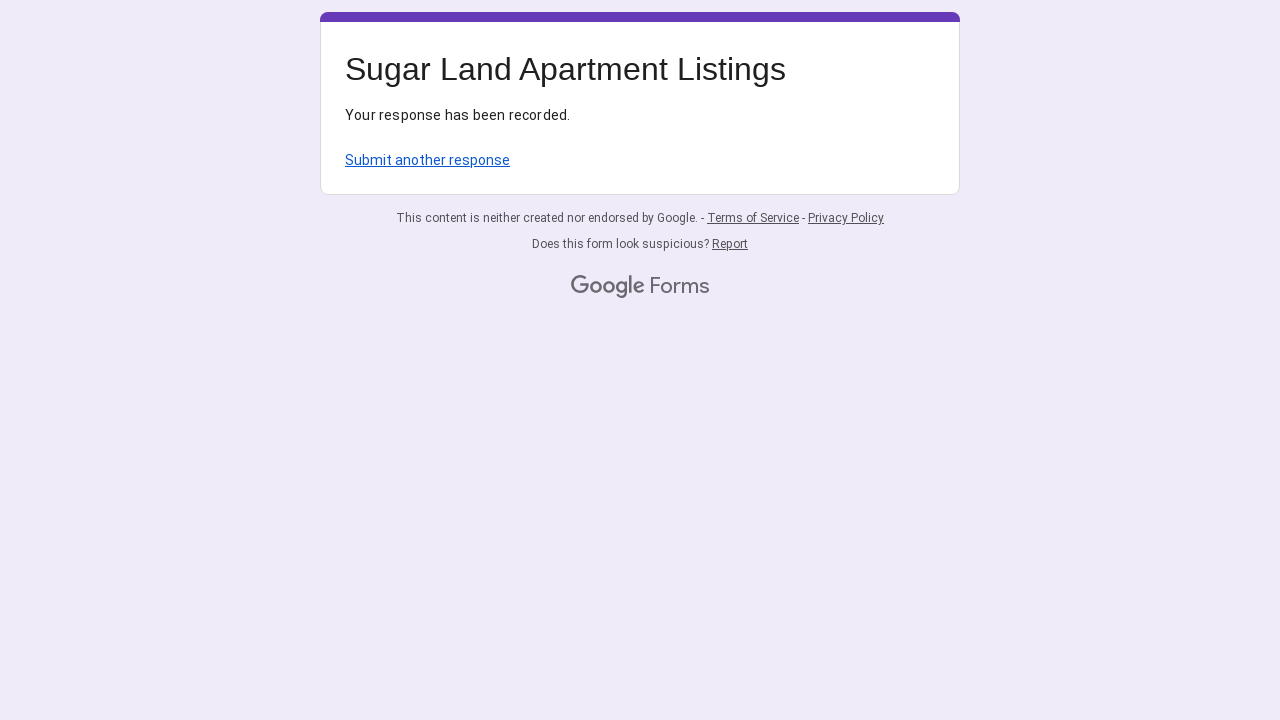

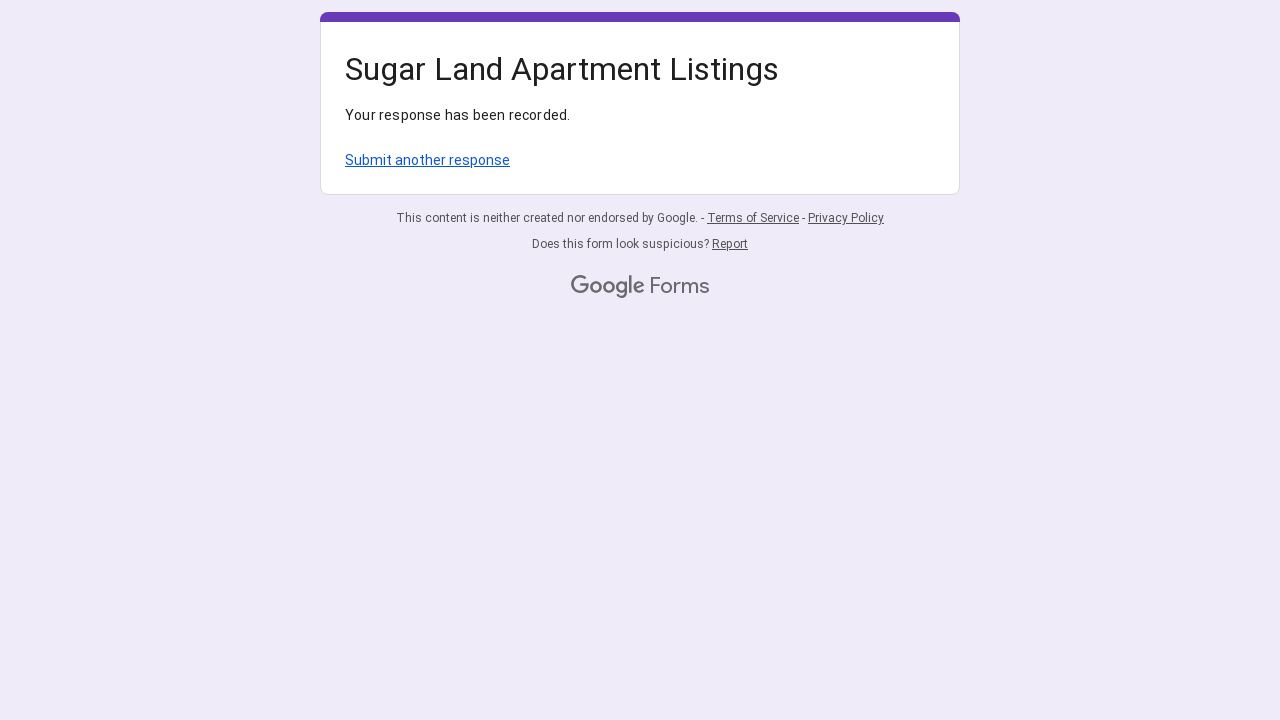